Navigates to the Minecraft Bedrock server download page, waits for download links to load, selects preview version options via radio buttons, and accepts license agreements by clicking checkboxes.

Starting URL: https://www.minecraft.net/en-us/download/server/bedrock

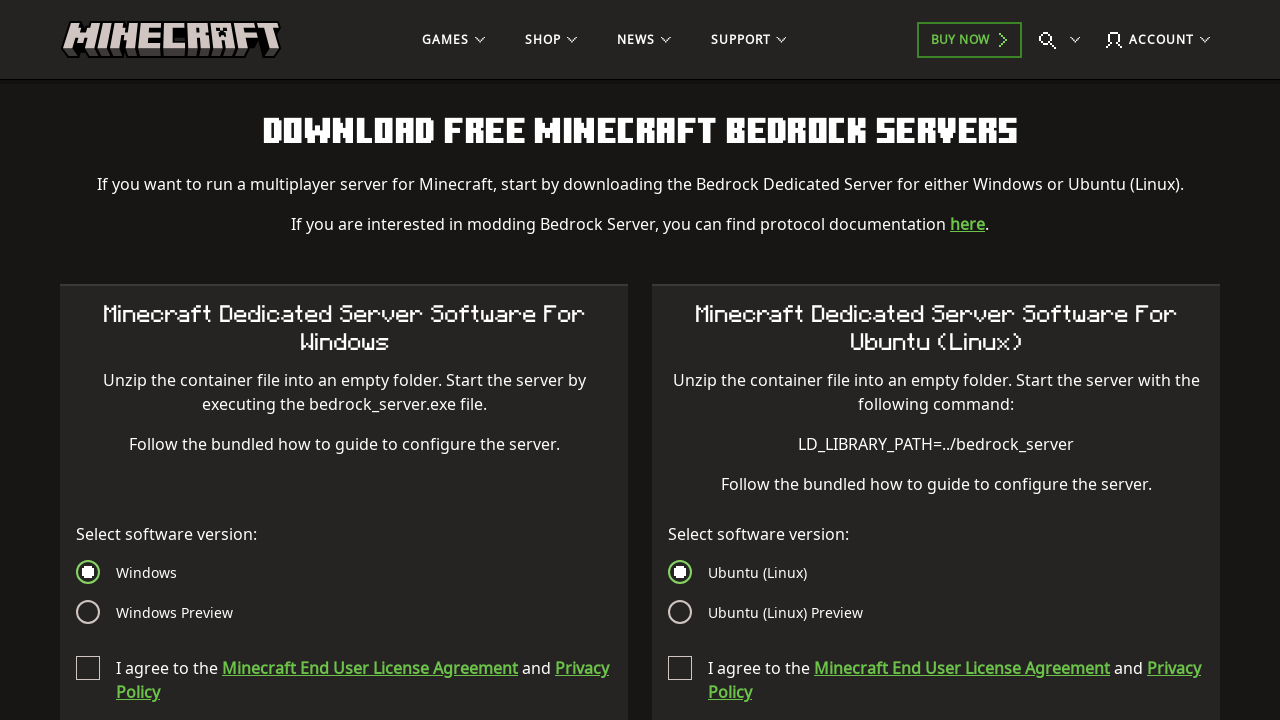

Waited for page to reach networkidle load state
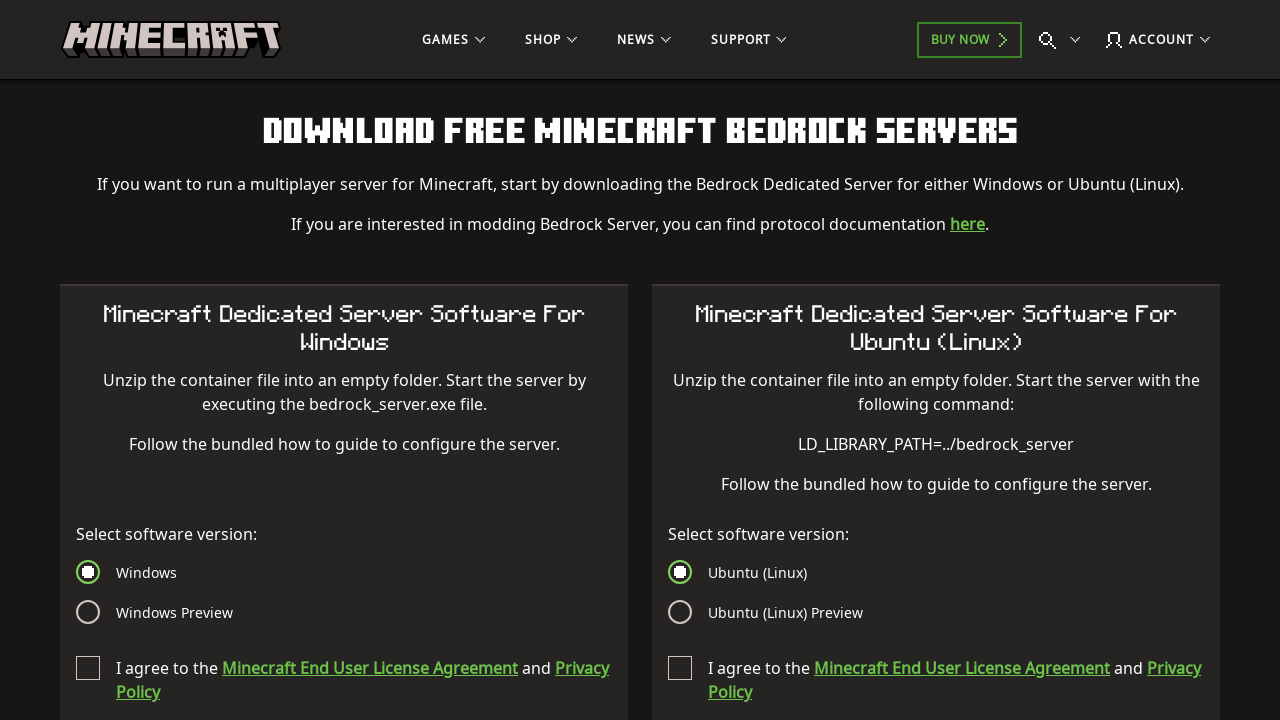

Download links for Bedrock dedicated server appeared
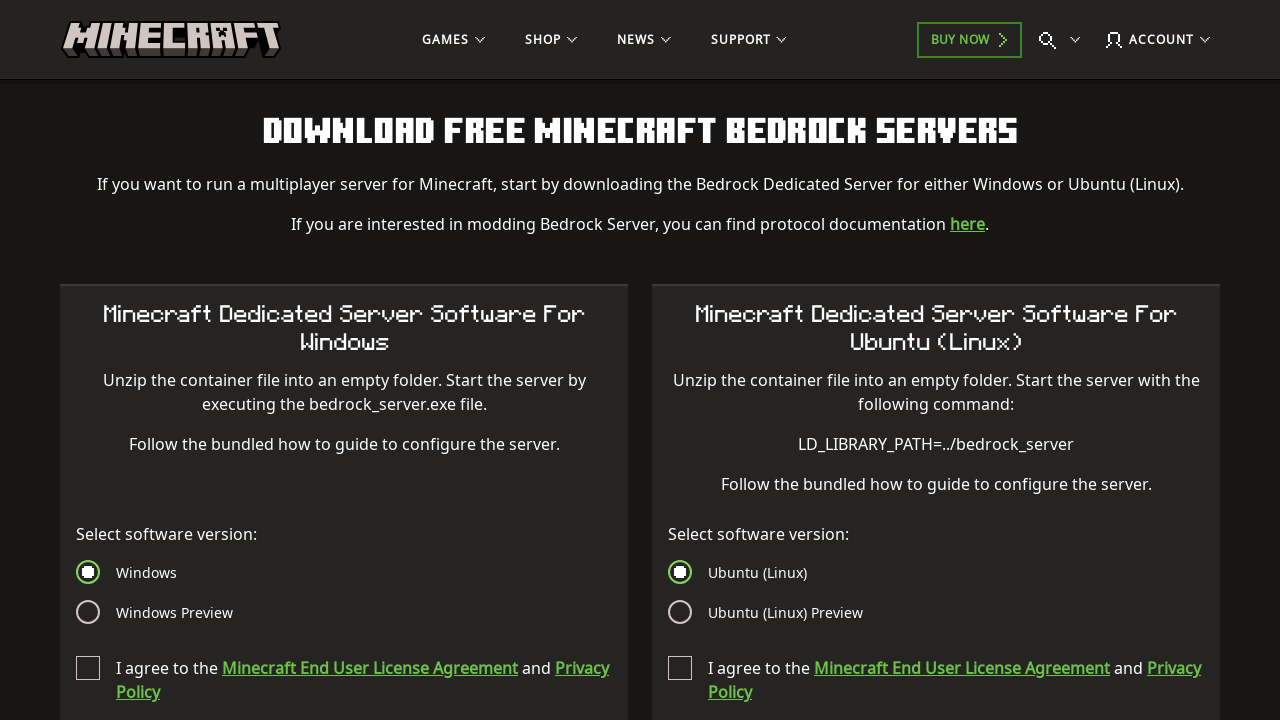

Selected preview version radio button for Server 1 at (88, 612) on #MC_RadioGroupA_Server_1_input_1
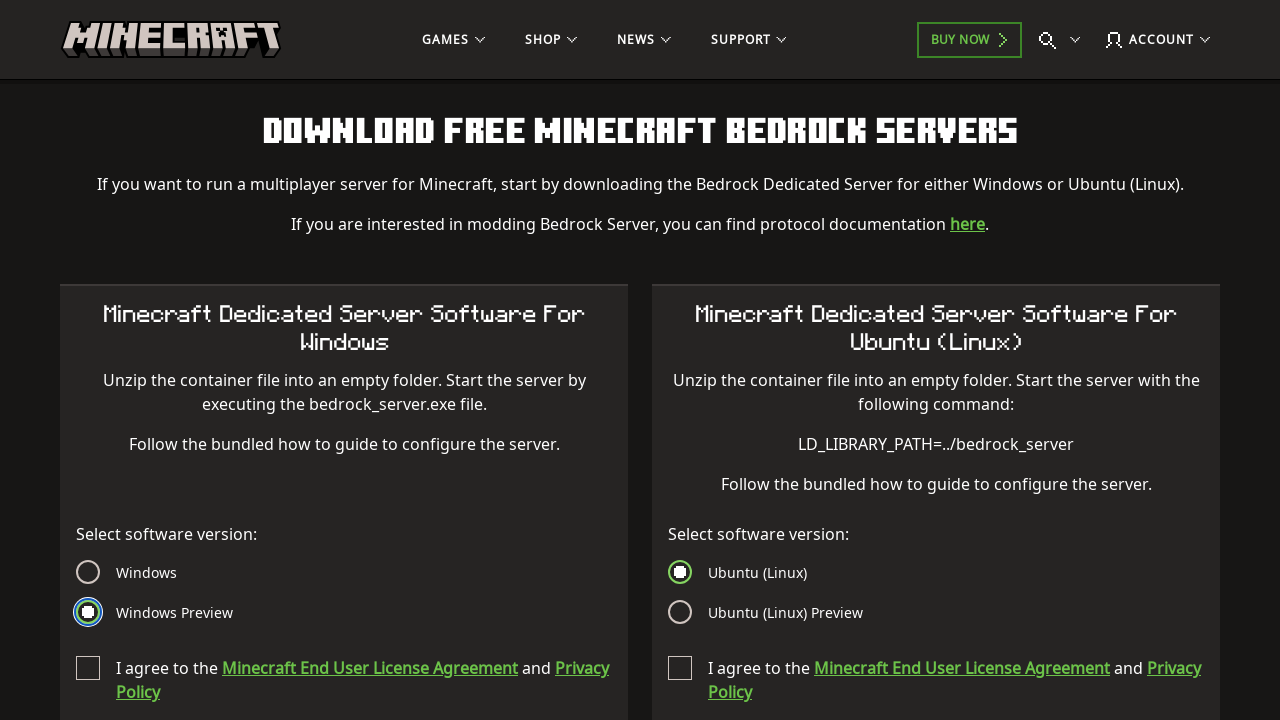

Selected preview version radio button for Server 2 at (680, 612) on #MC_RadioGroupA_Server_2_input_1
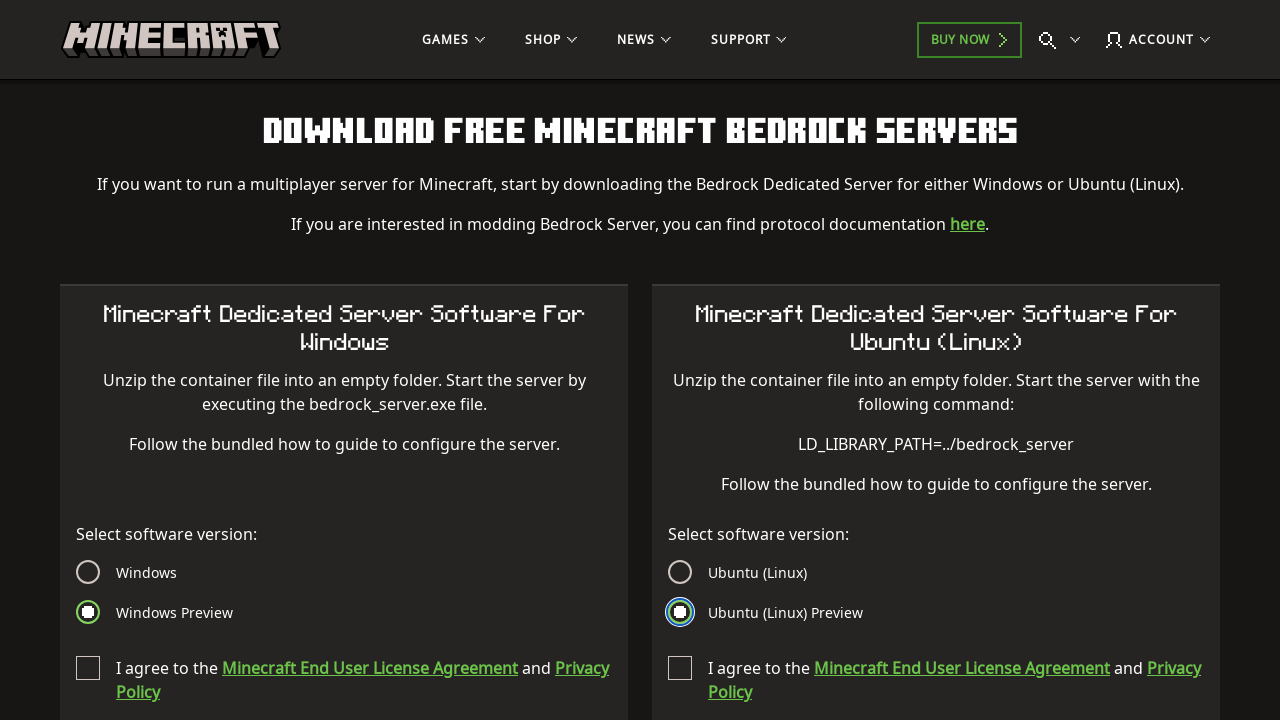

Accepted license agreement checkbox for Server 1 at (88, 668) on #MC_CheckboxA_Server_1_input_0 > input
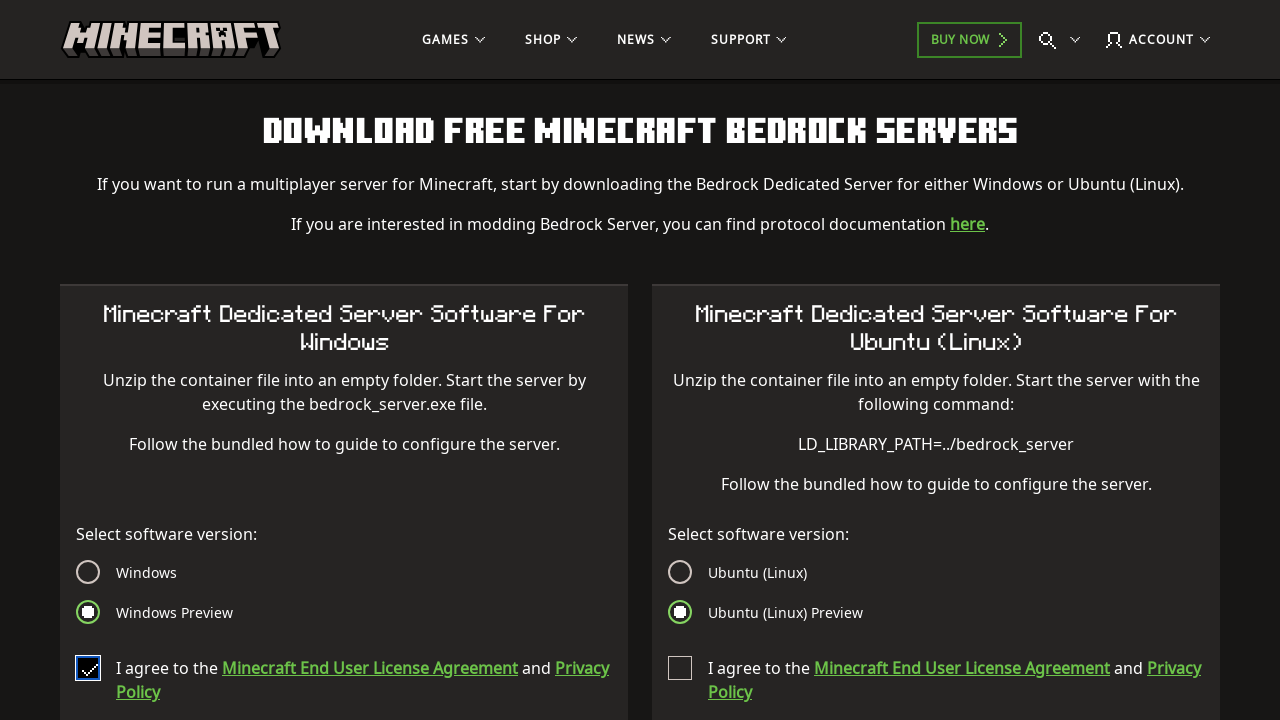

Accepted license agreement checkbox for Server 2 at (680, 668) on #MC_CheckboxA_Server_2_input_0 > input
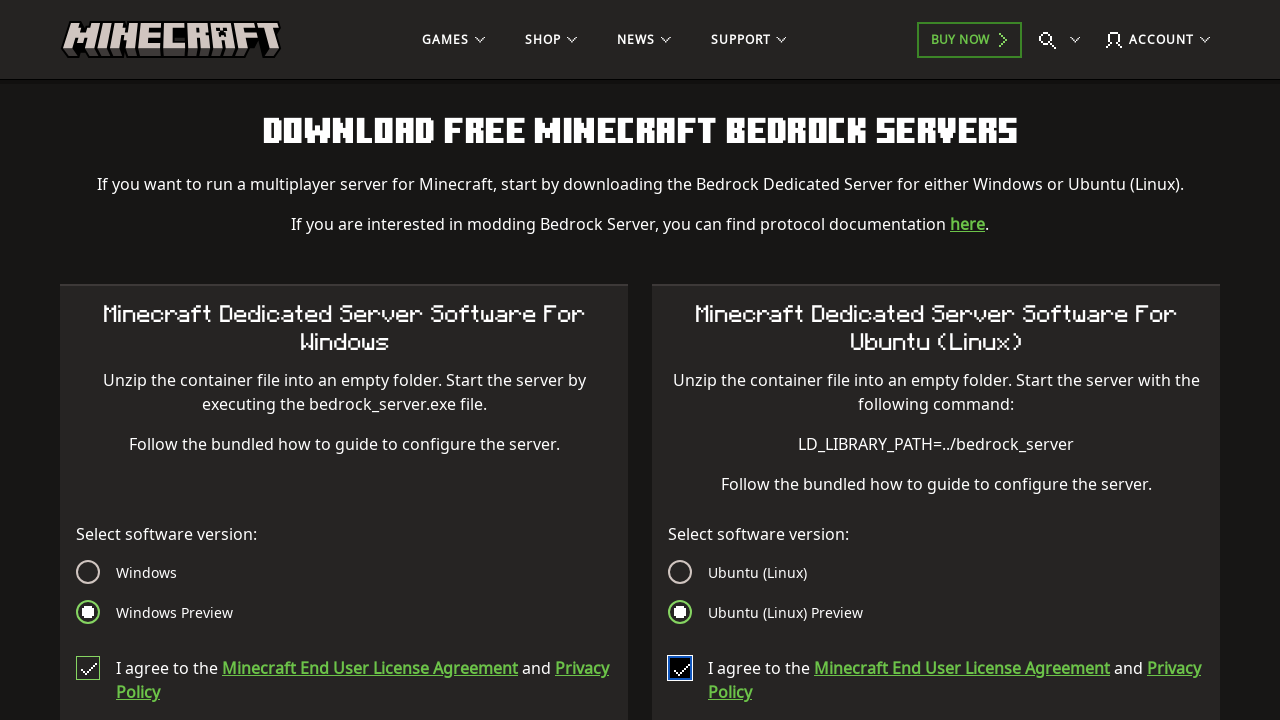

Verified download links are accessible after accepting license agreements
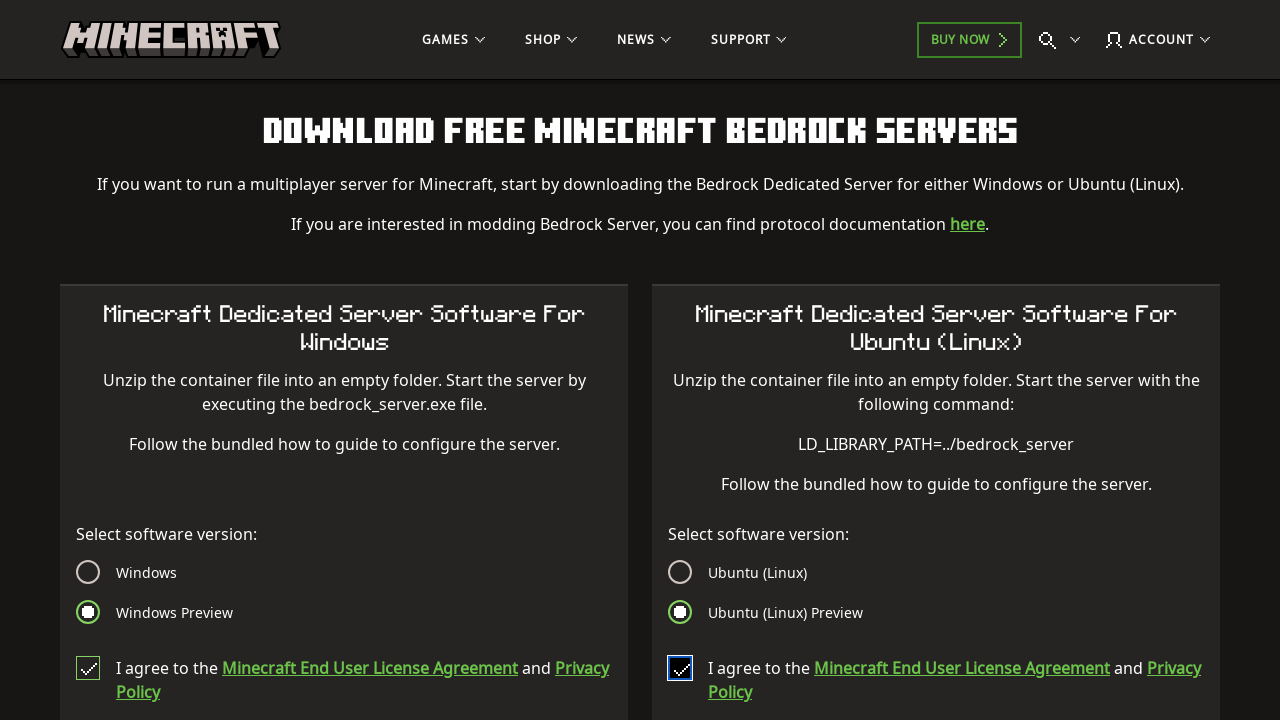

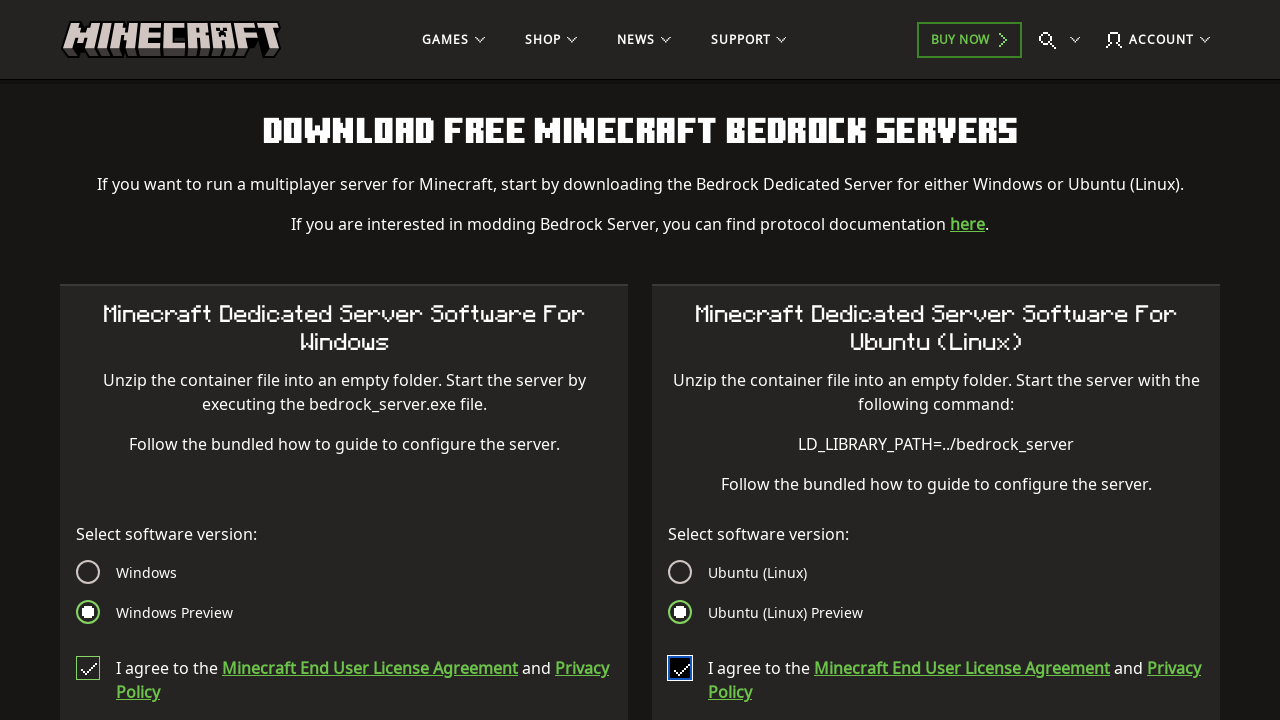